Tests JavaScript confirmation popup by clicking a button within an iframe, accepting the confirmation, and verifying the result text

Starting URL: https://www.w3schools.com/js/tryit.asp?filename=tryjs_confirm

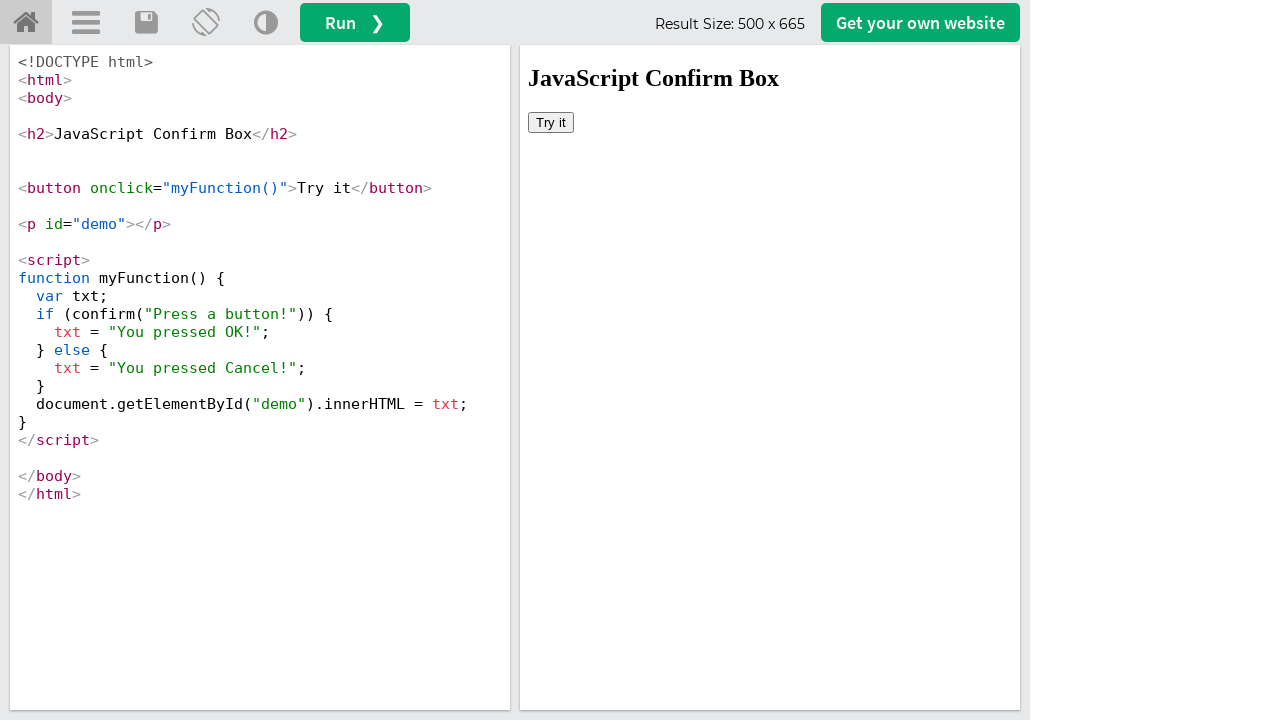

Located iframe element containing the demo
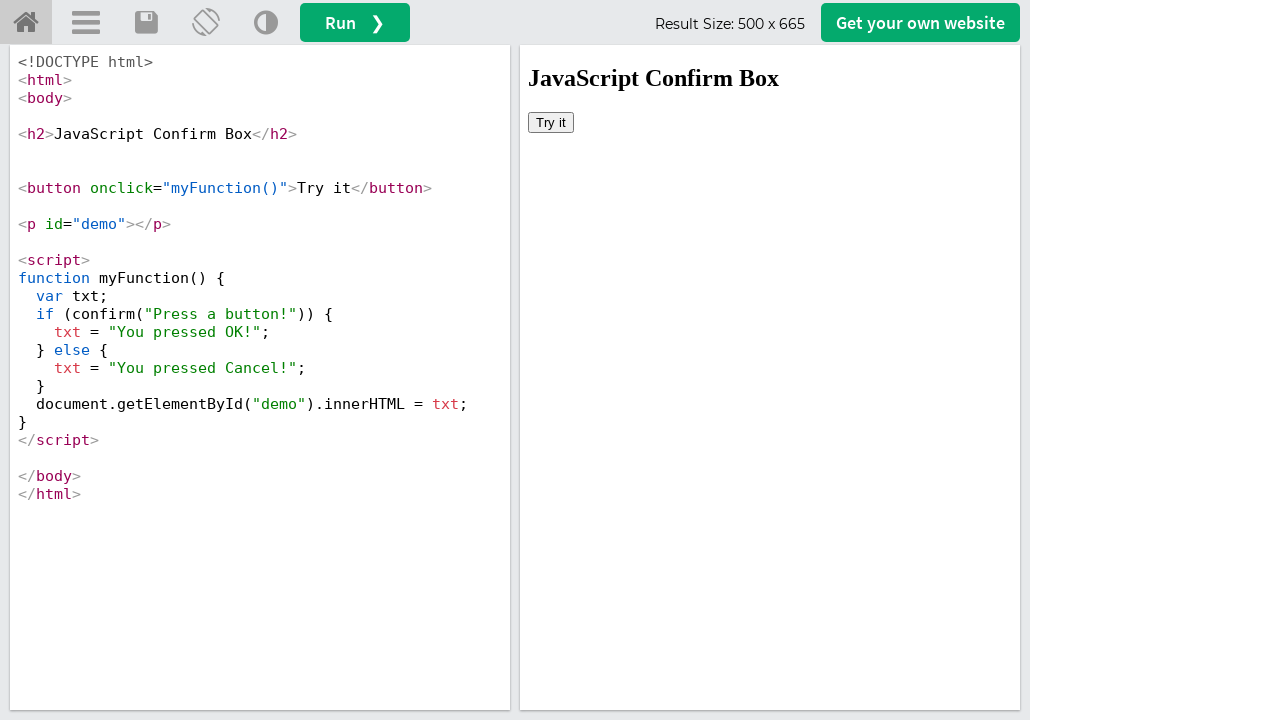

Set up dialog handler to automatically accept confirmation popups
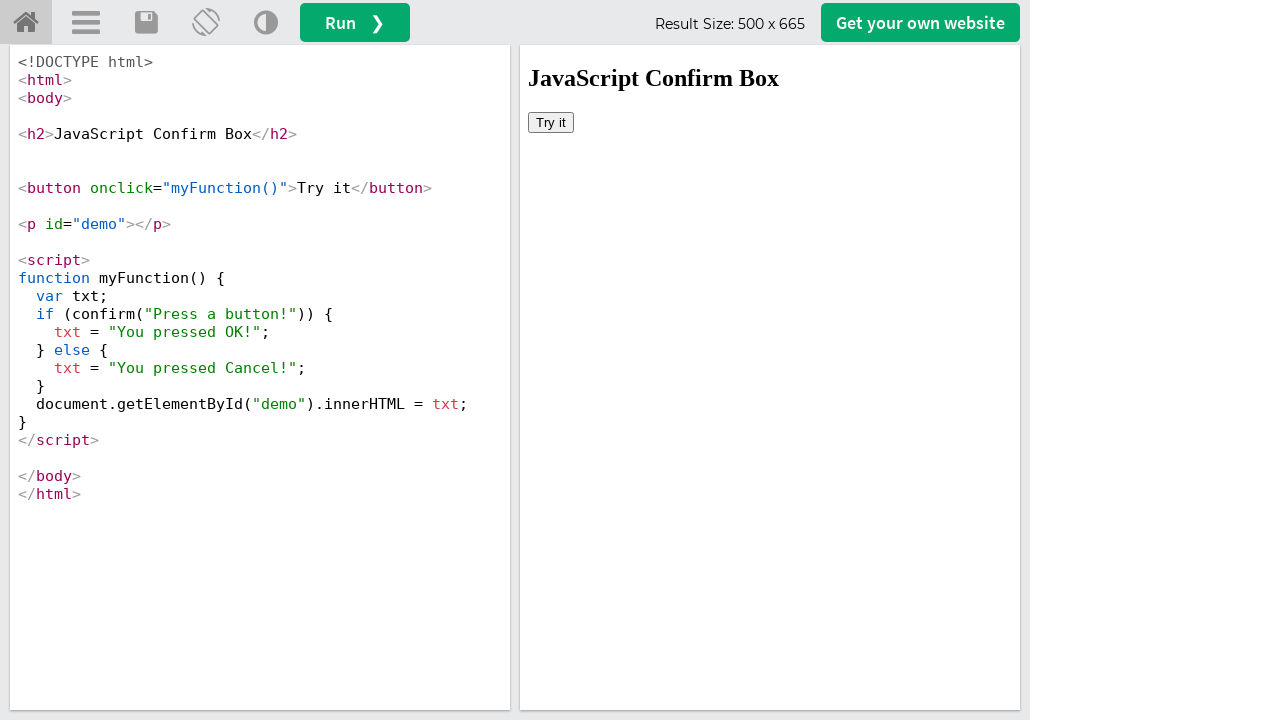

Clicked 'Try it' button within iframe to trigger JavaScript confirmation popup at (551, 122) on iframe#iframeResult >> internal:control=enter-frame >> button:has-text('Try it')
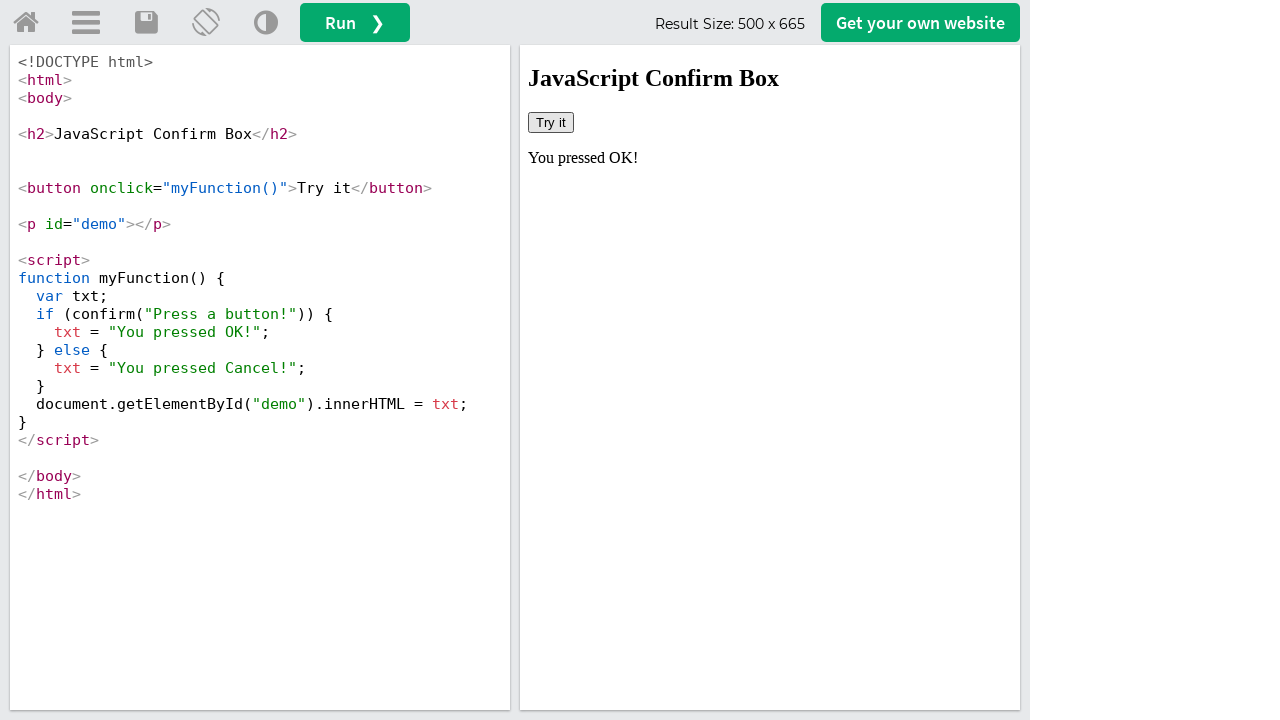

Retrieved result text after accepting confirmation: 'You pressed OK!'
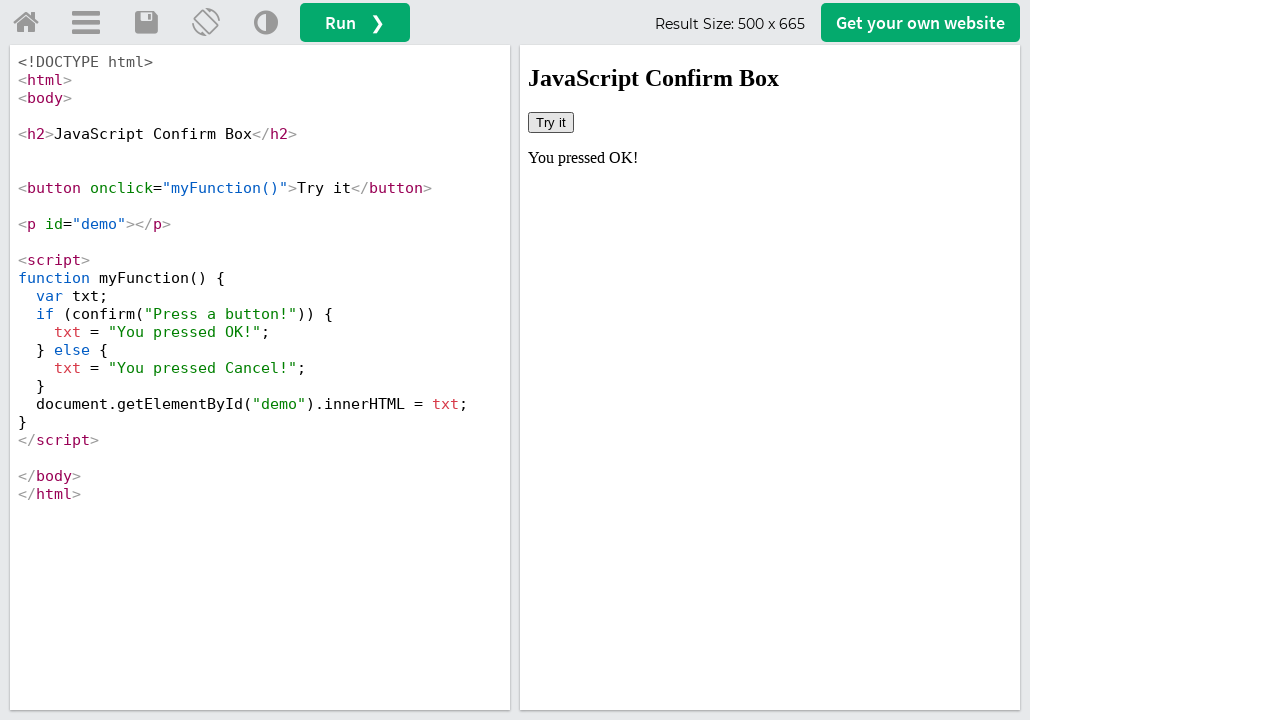

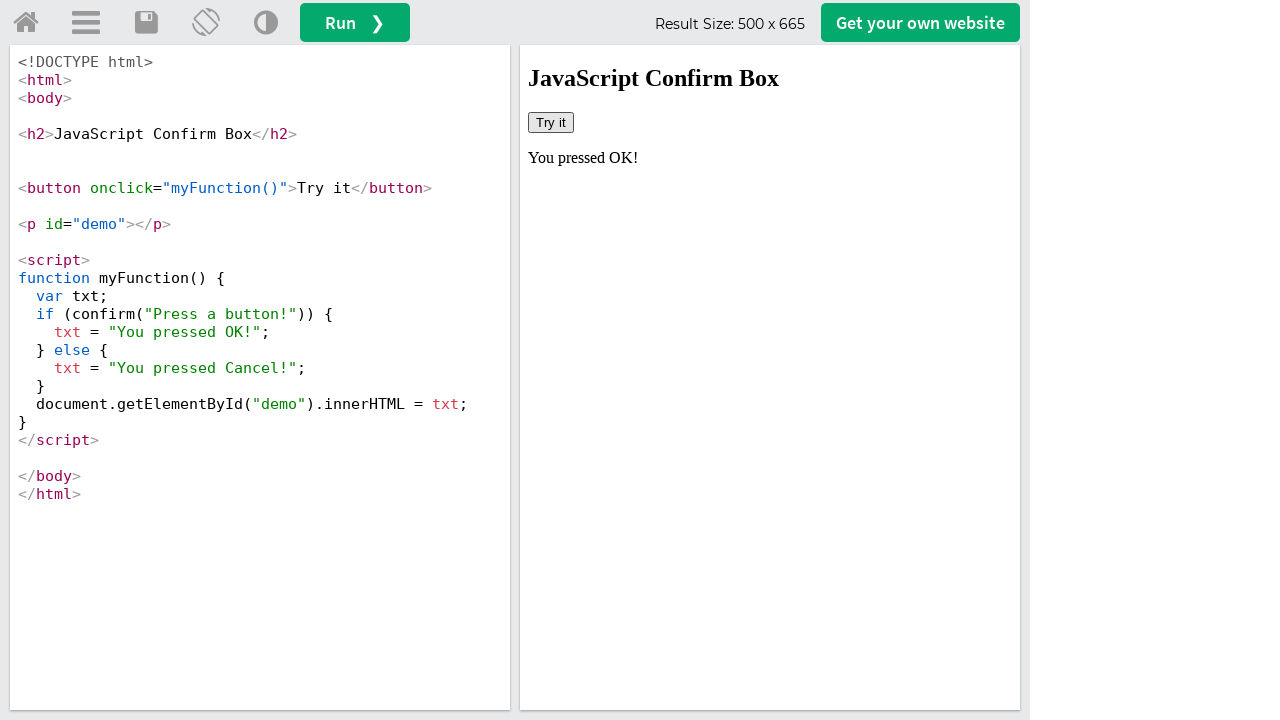